Tests mouse release action by performing click-hold on source element, moving to target, then releasing the mouse button

Starting URL: https://crossbrowsertesting.github.io/drag-and-drop

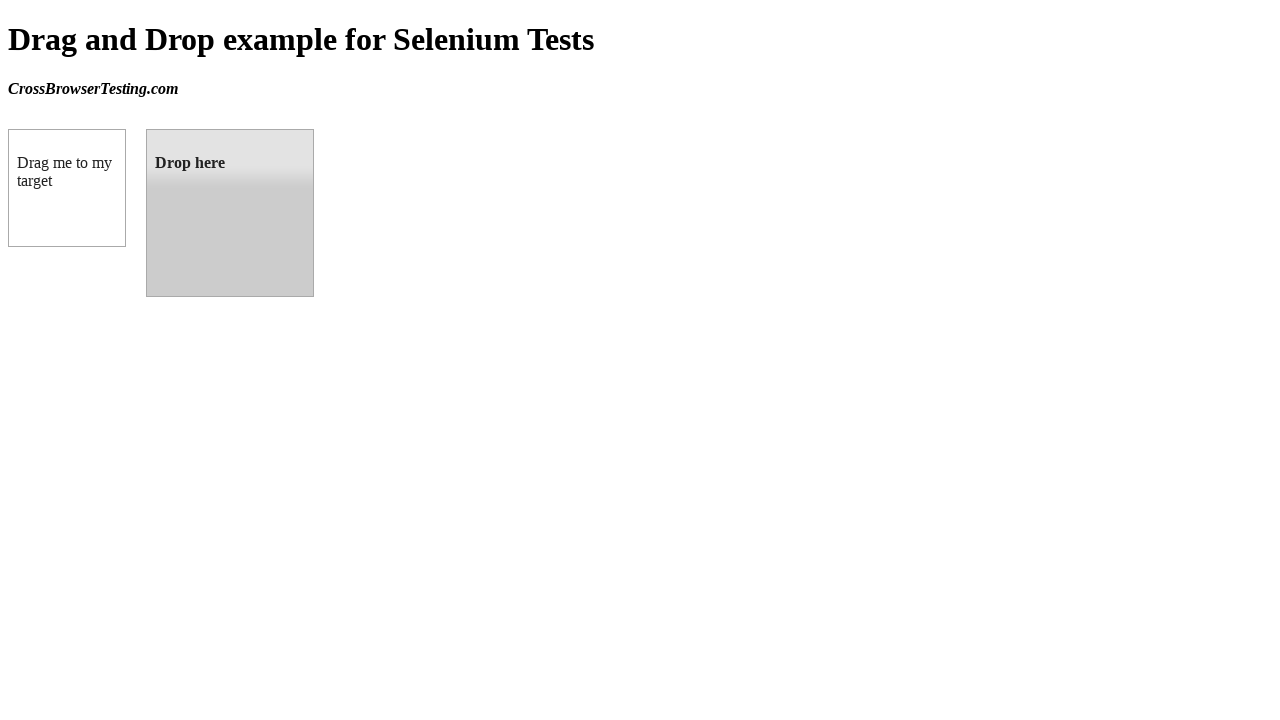

Moved mouse to center of source element at (67, 188)
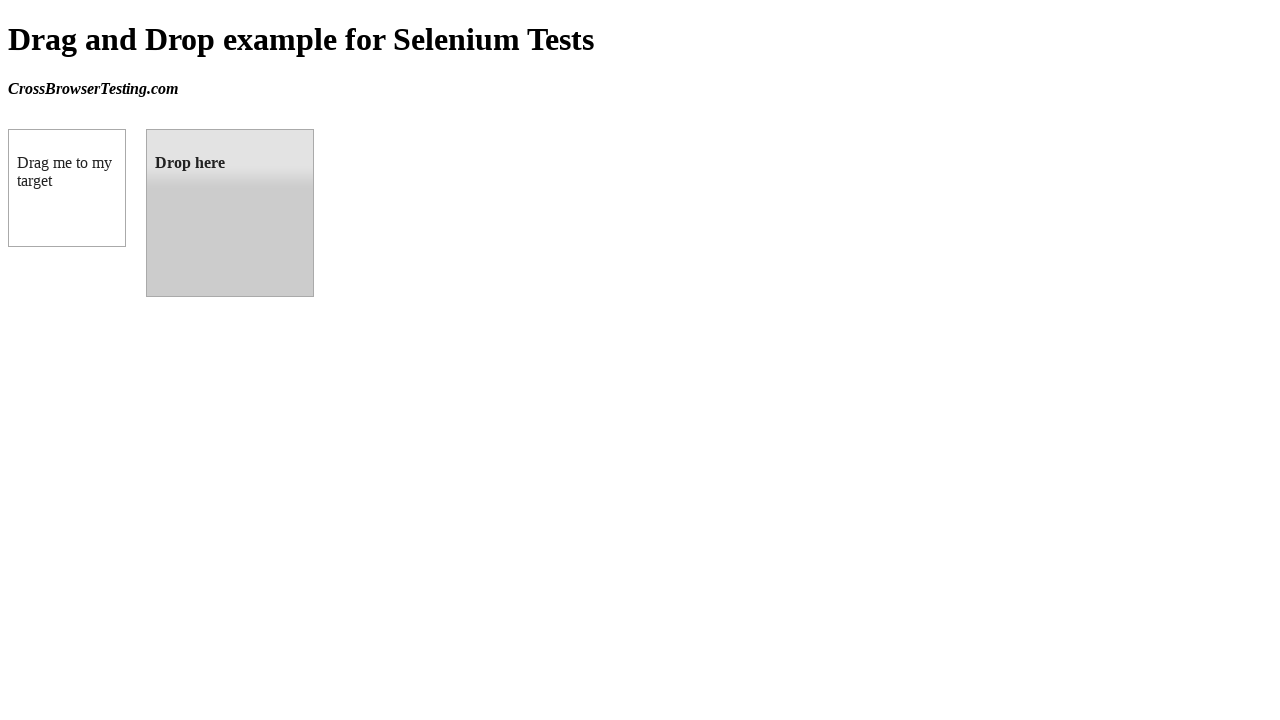

Pressed down mouse button on source element at (67, 188)
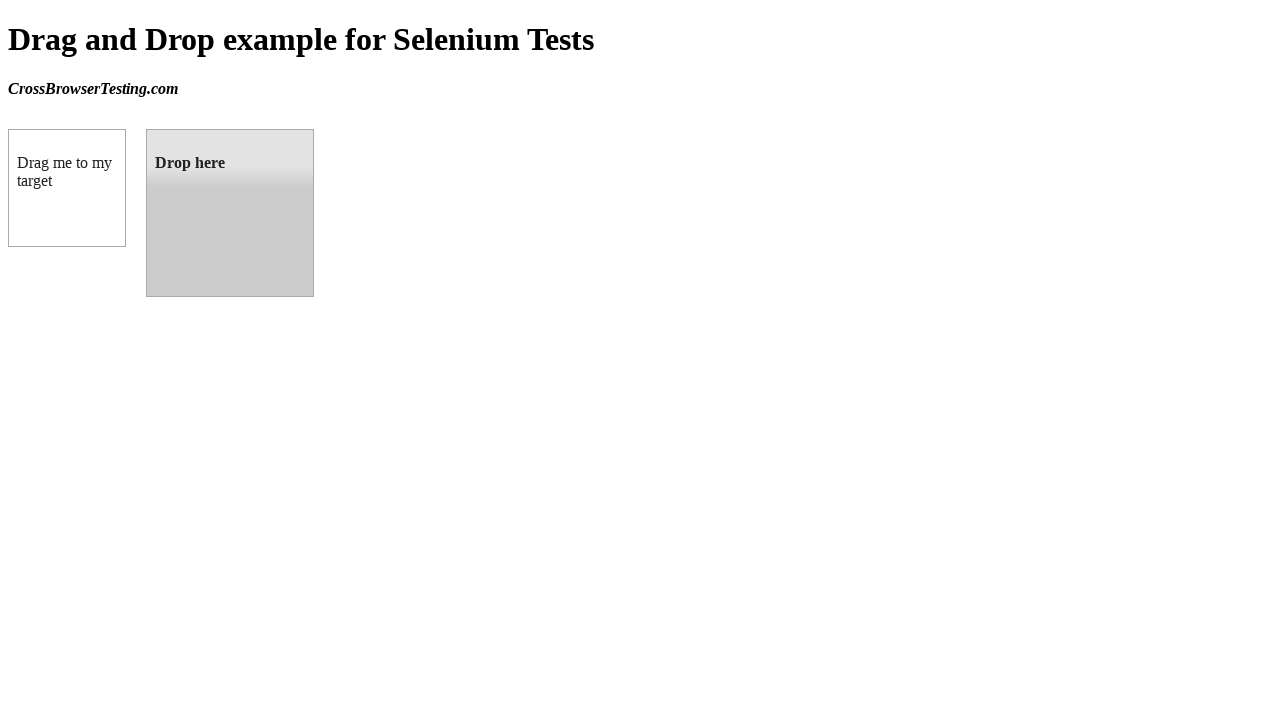

Moved mouse to center of target element while holding down at (230, 213)
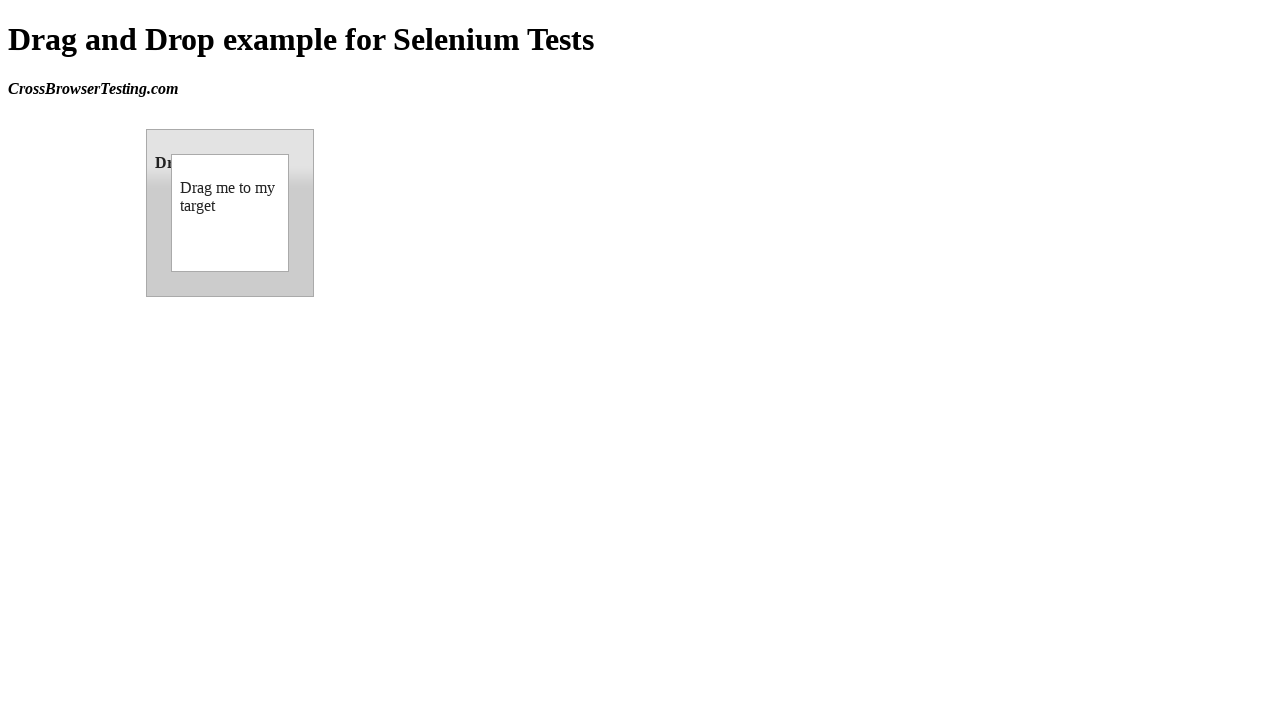

Released mouse button to complete drag and drop at (230, 213)
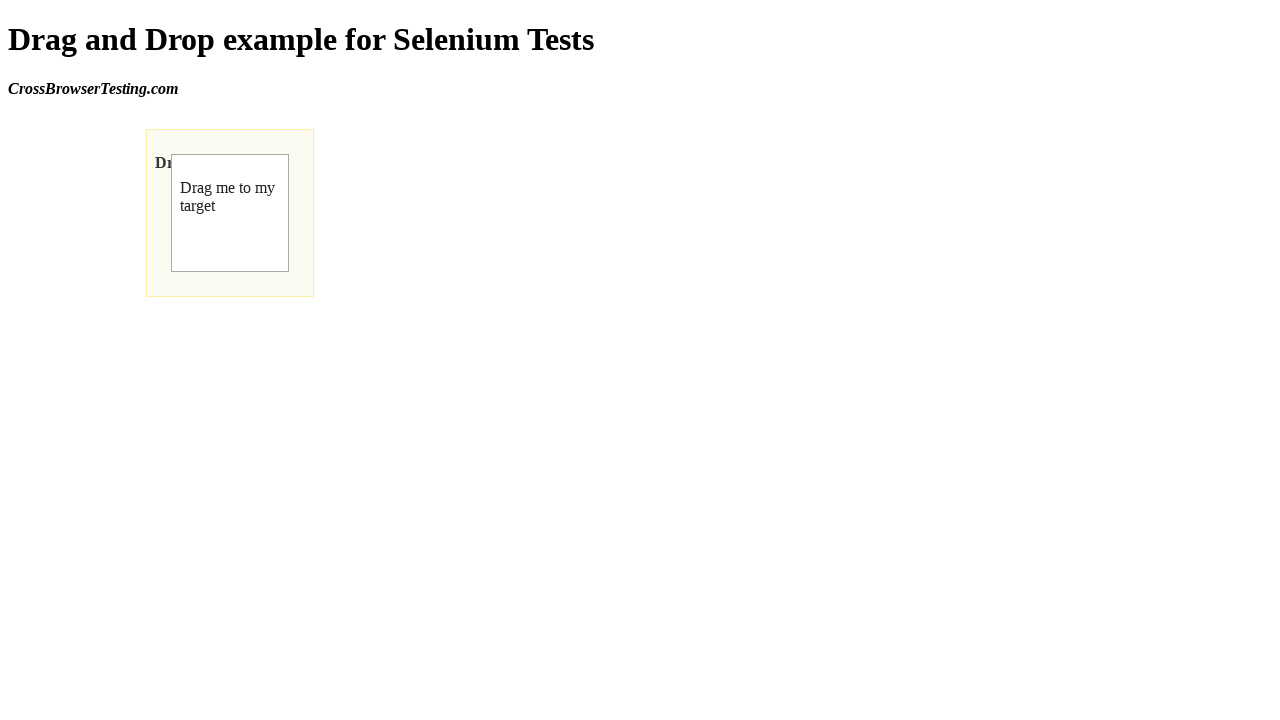

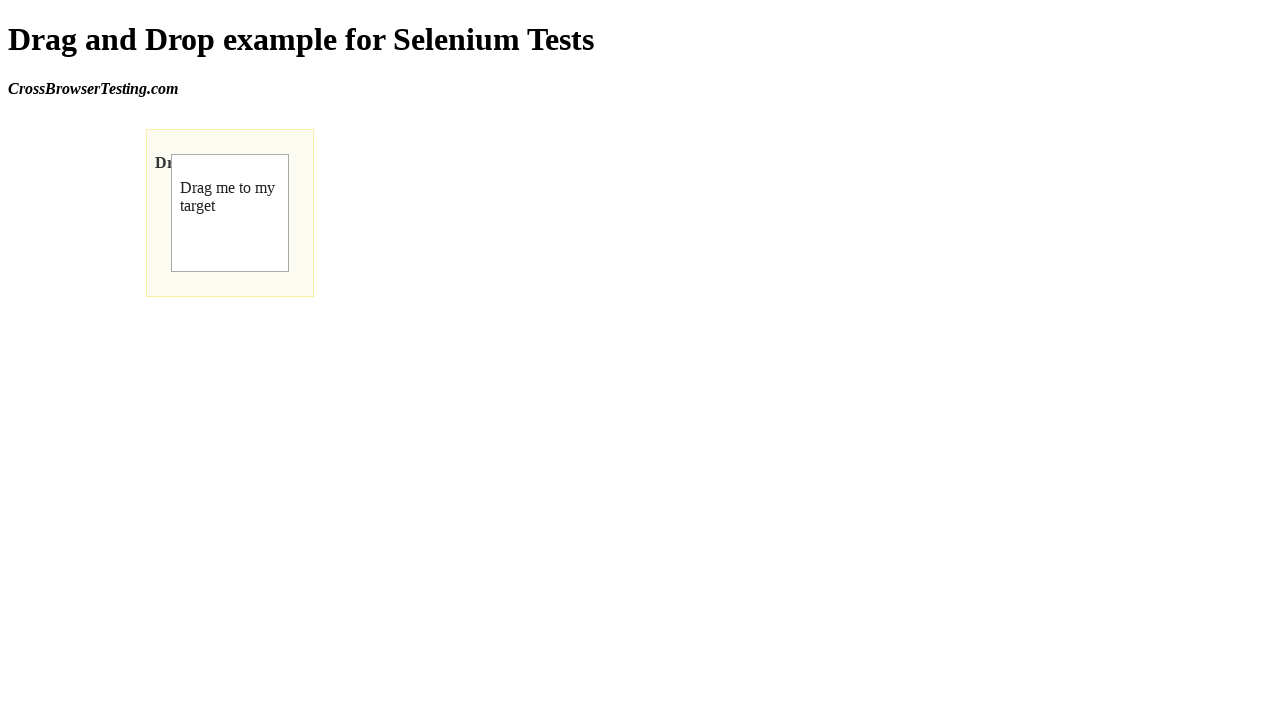